Tests handling a multi-select dropdown by scrolling to the element and selecting a specific color option ("Green") from a dropdown menu.

Starting URL: https://testautomationpractice.blogspot.com/

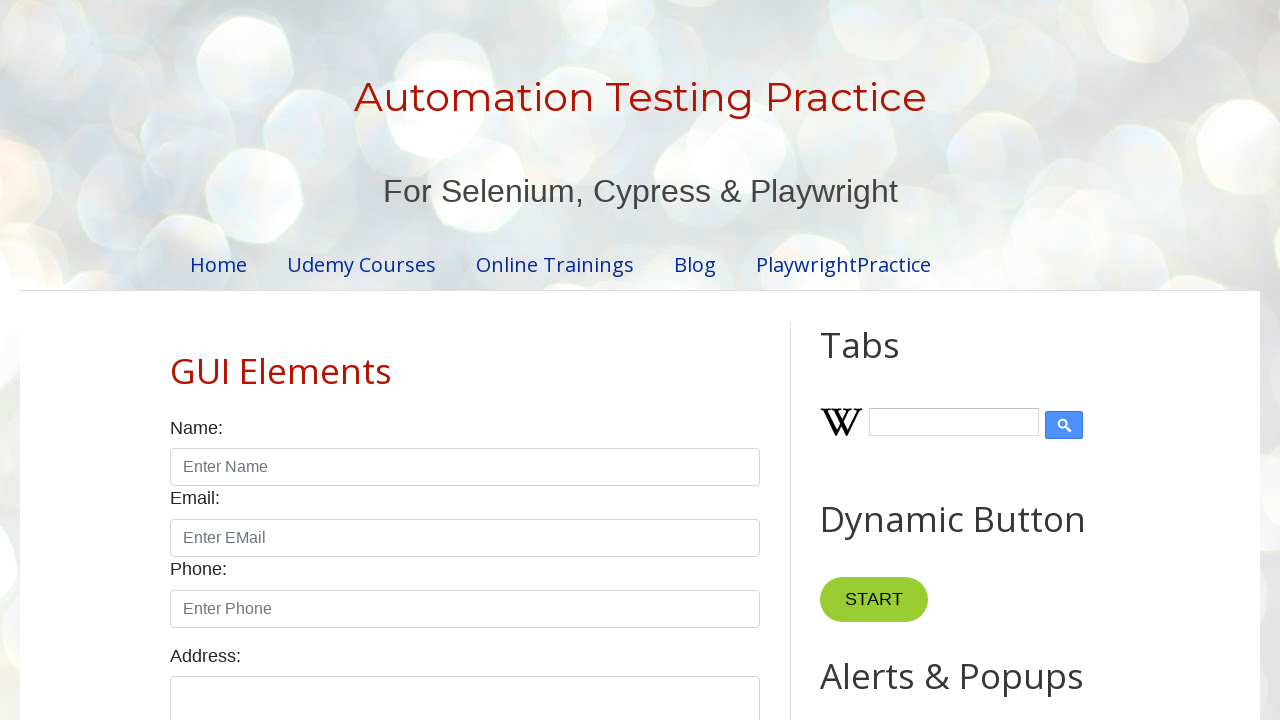

Scrolled down by 500 pixels to locate the multi-select dropdown
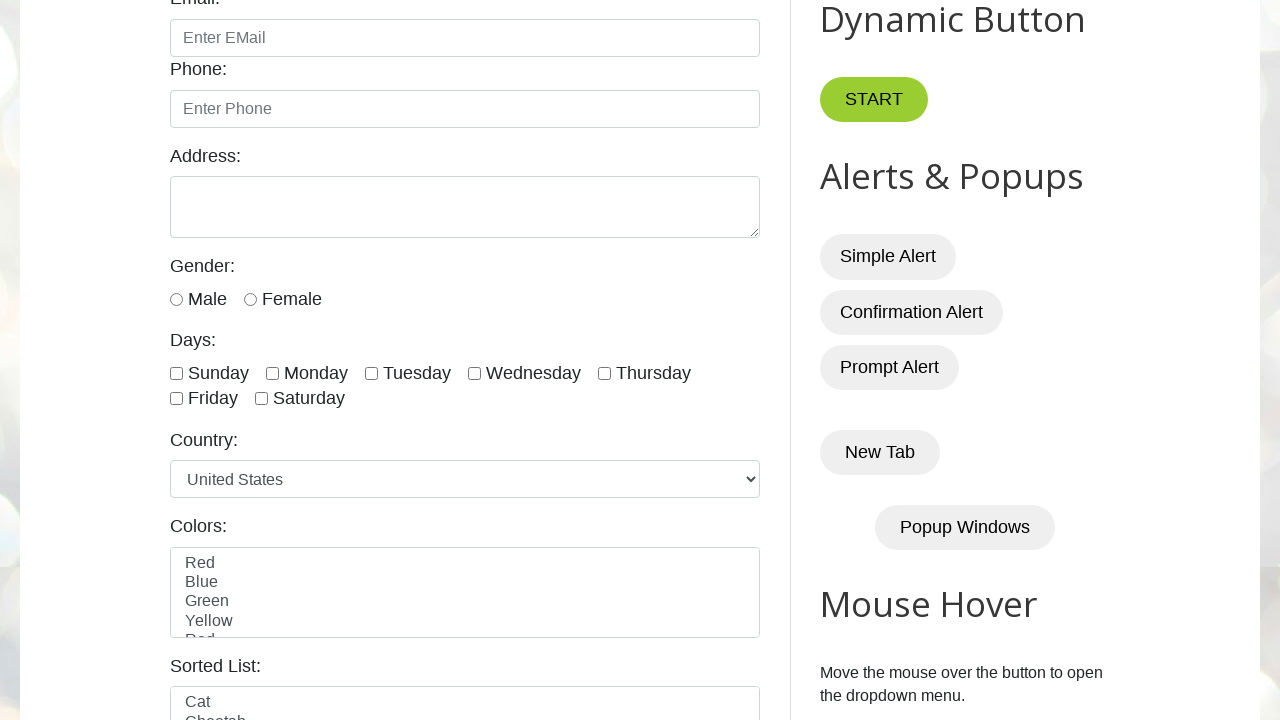

Selected 'Green' from the multi-select dropdown menu on select#colors
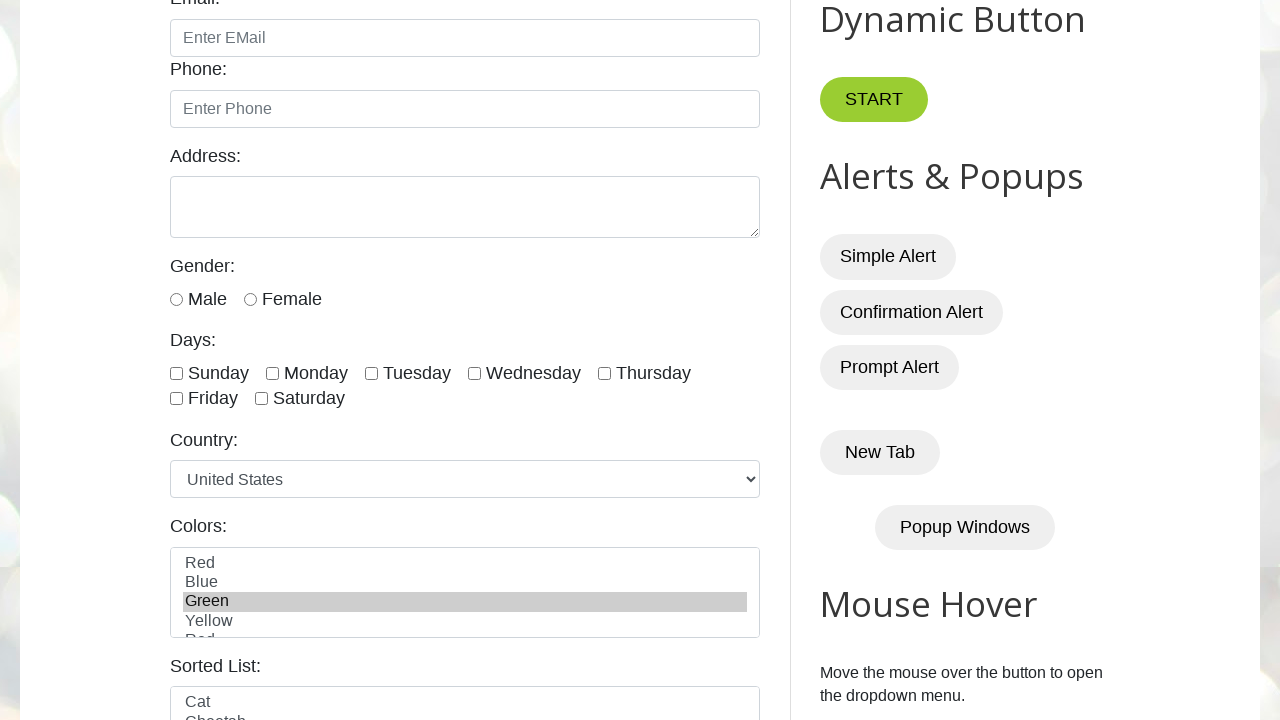

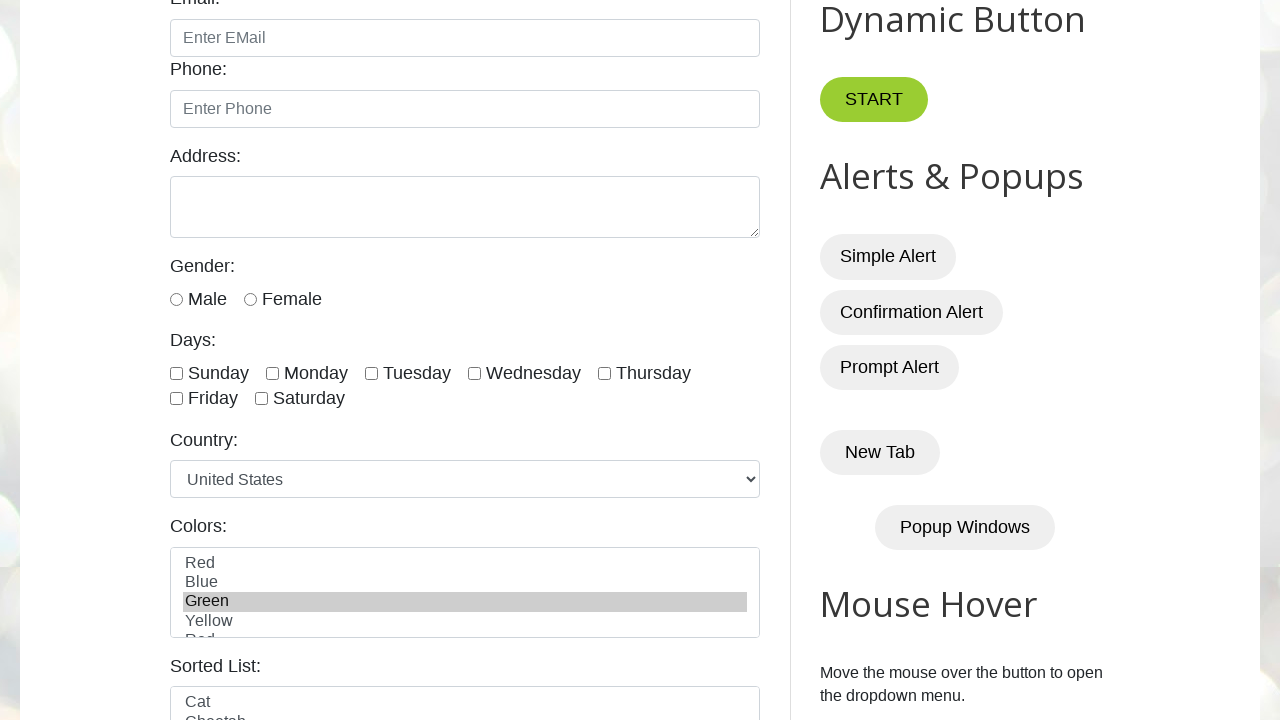